Tests an explicit wait scenario where the script waits for a price to change to $100, then clicks a book button, calculates a mathematical answer based on page data, submits it, and handles the resulting alert.

Starting URL: http://suninjuly.github.io/explicit_wait2.html

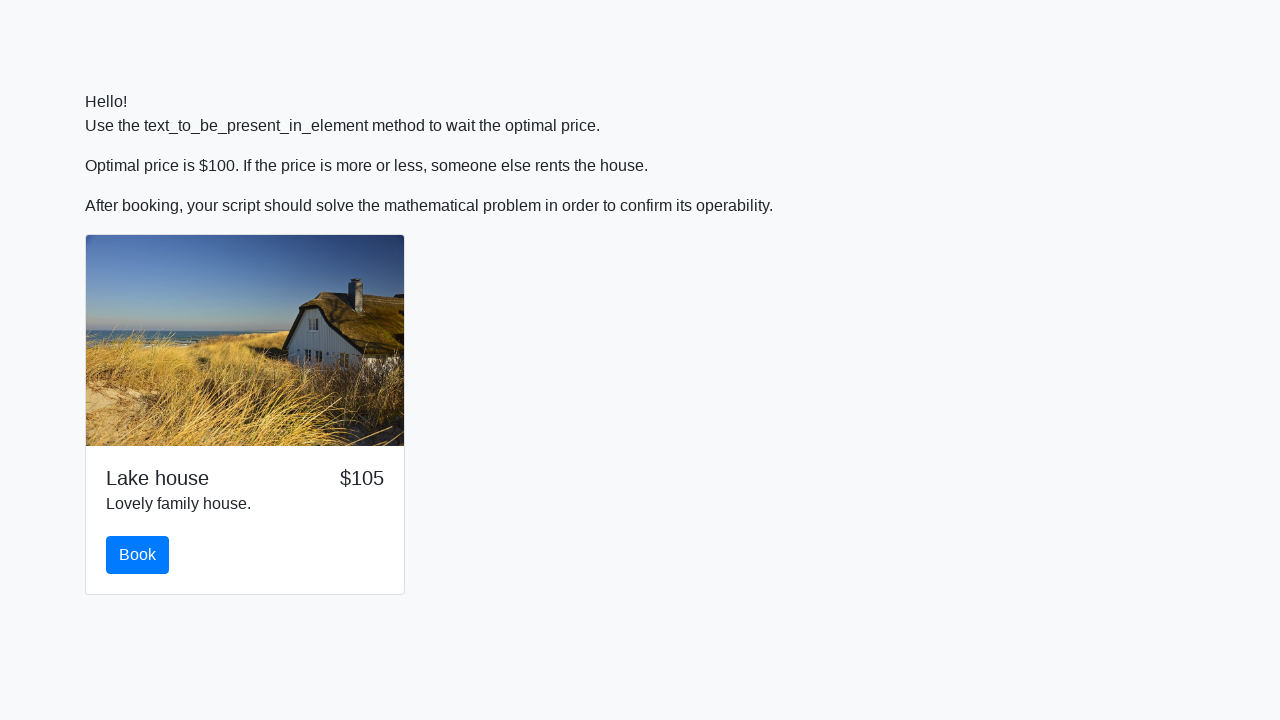

Waited for price to change to $100
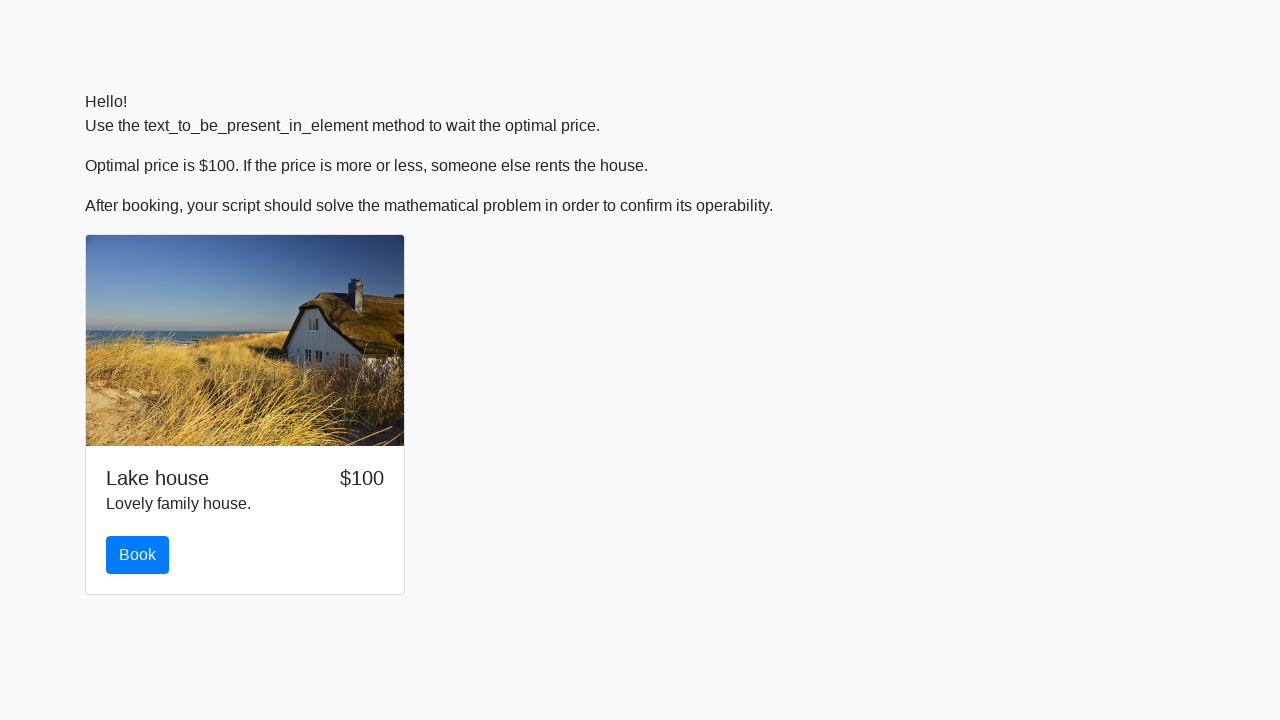

Clicked the book button at (138, 555) on #book
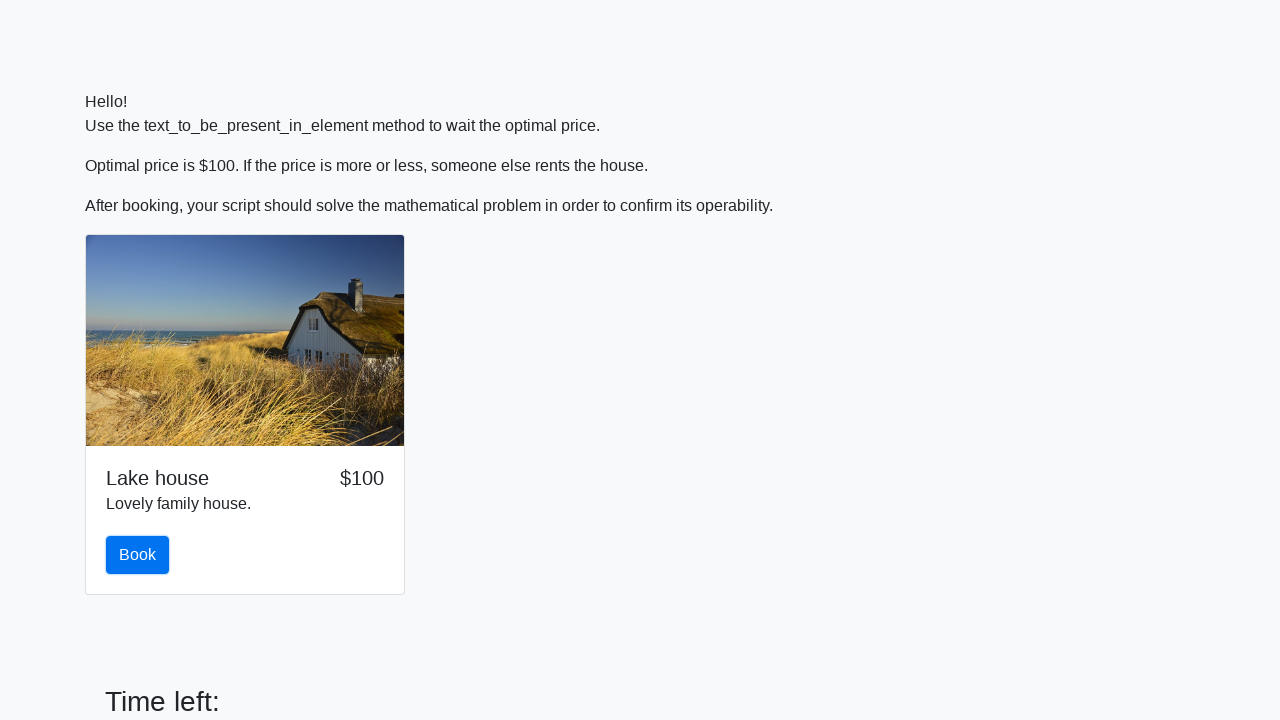

Retrieved all elements with class 'nowrap'
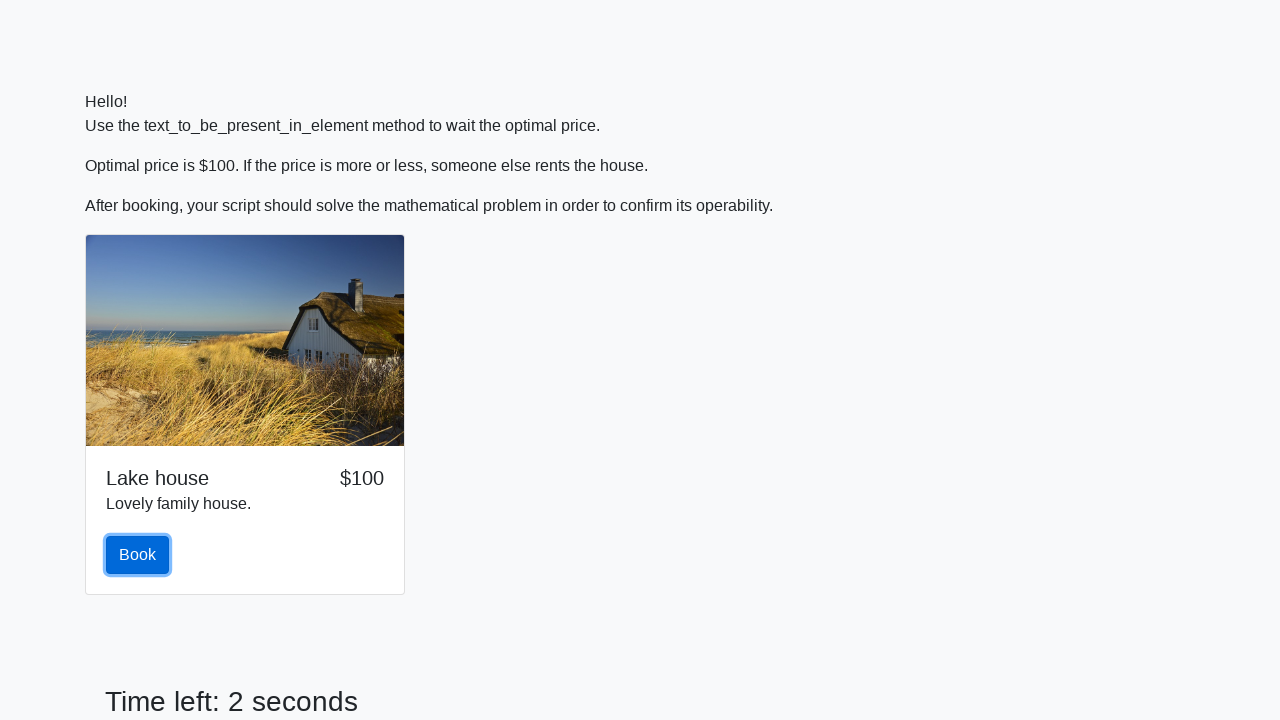

Extracted x value from 4th element: 230
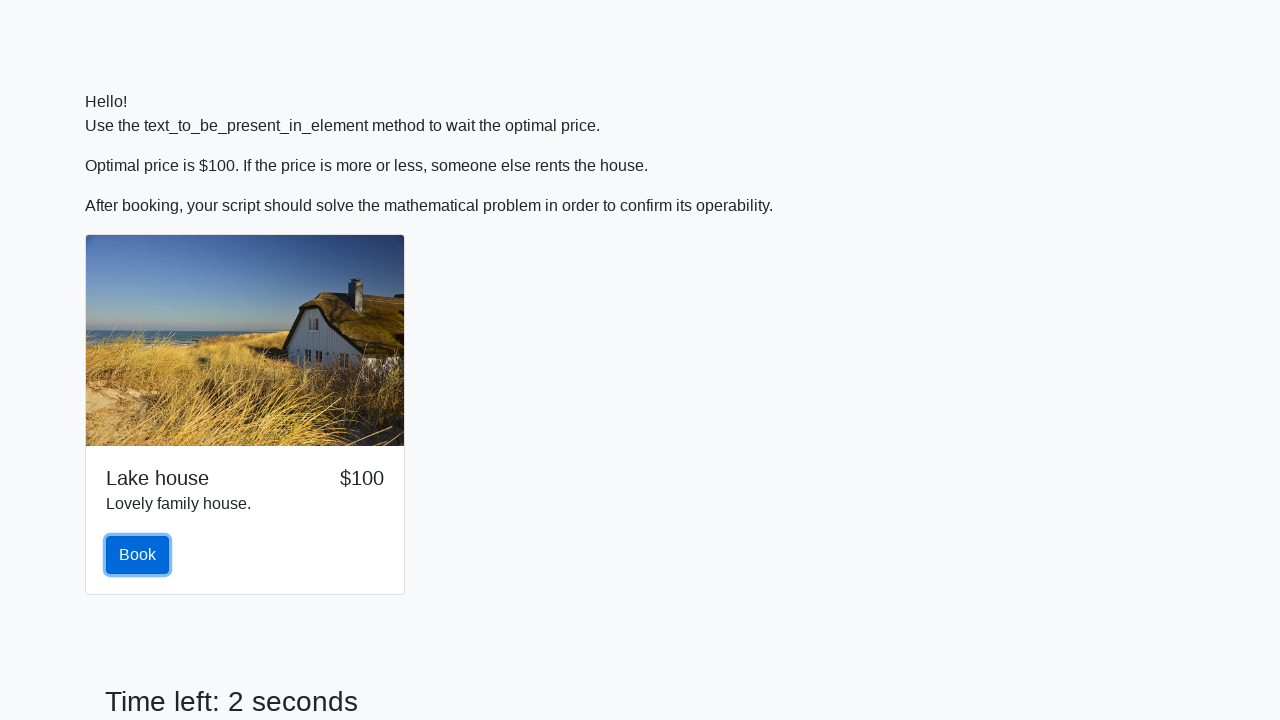

Calculated mathematical answer: 2.000502556267447
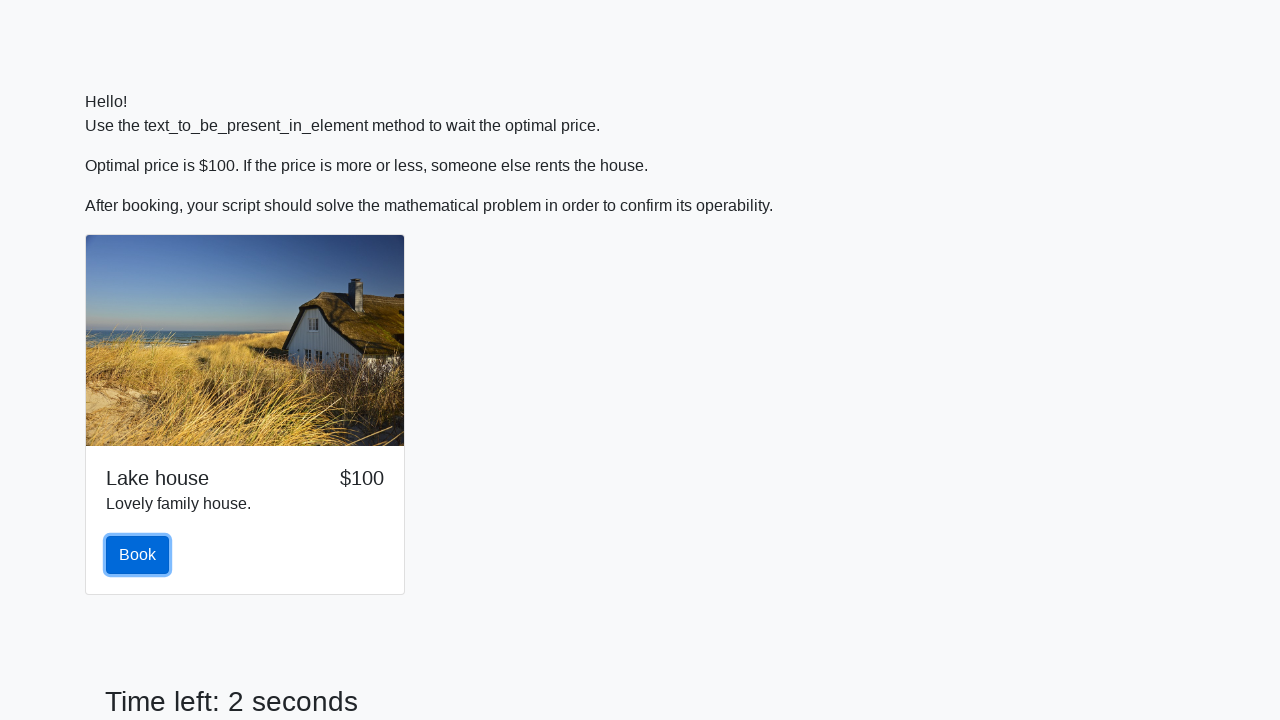

Filled in the calculated answer on #answer
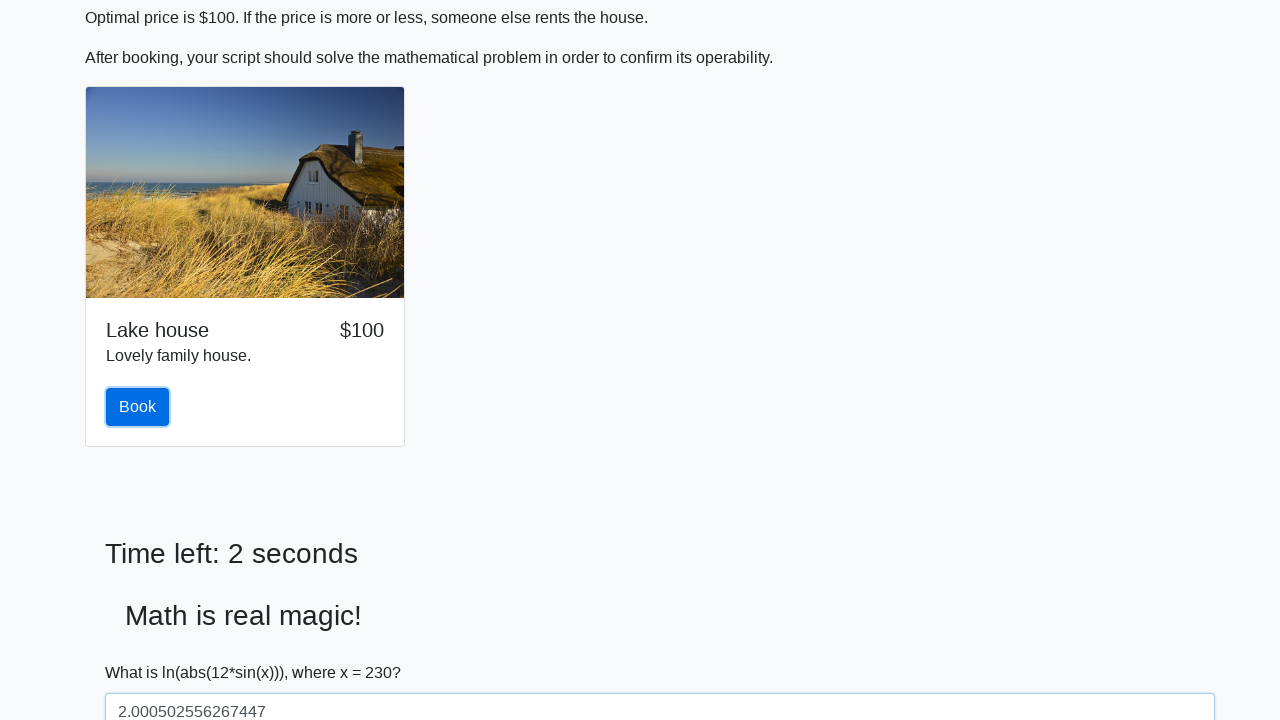

Clicked the solve button at (143, 651) on #solve
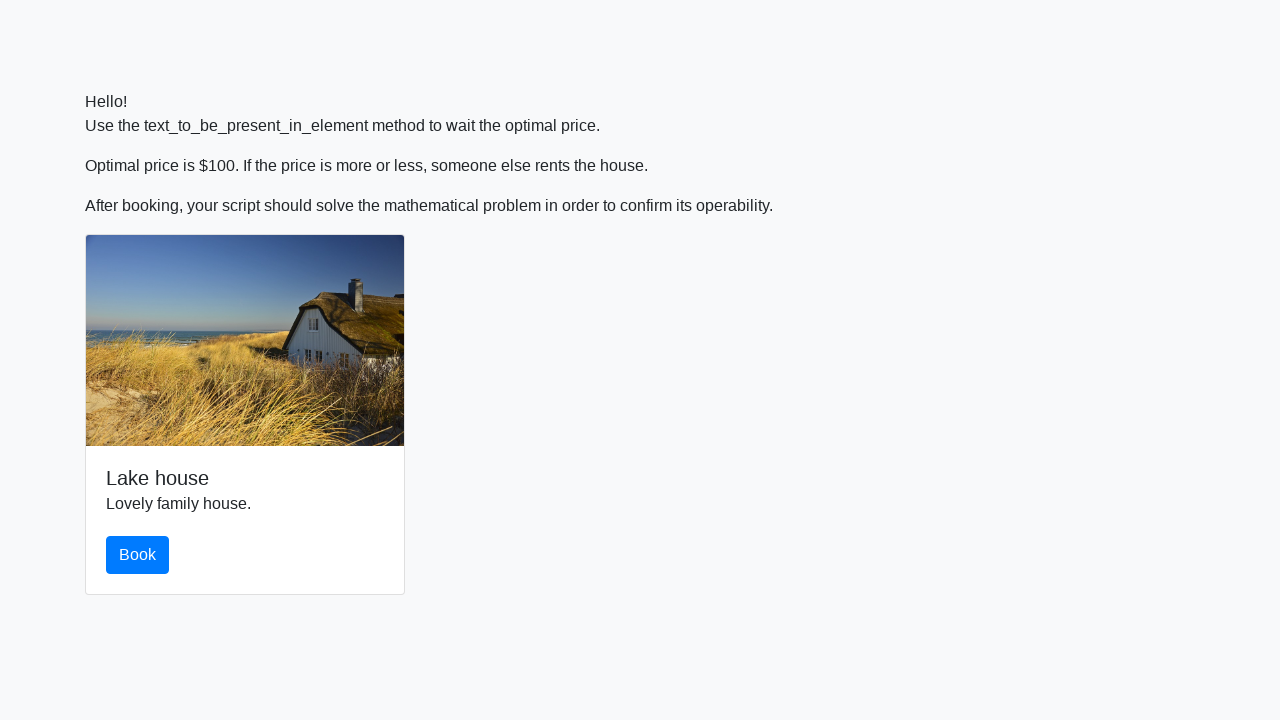

Checked for alert dialog
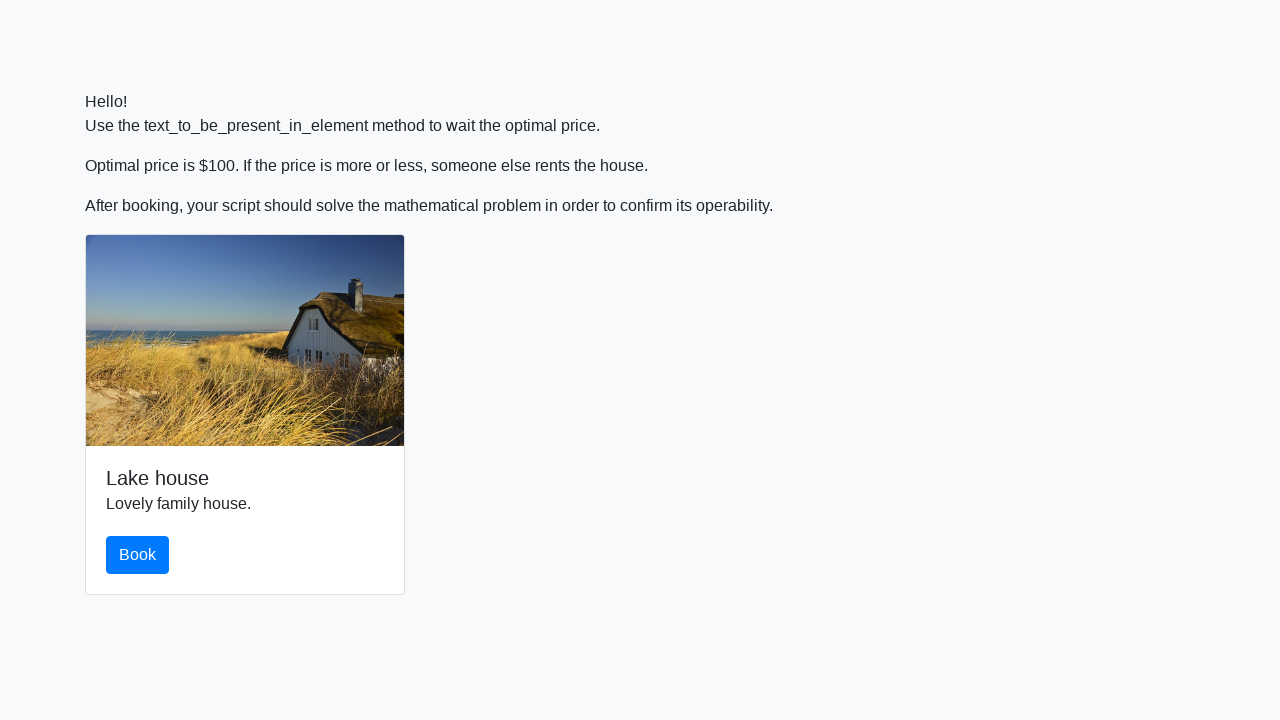

Set up alert handler to accept dialogs
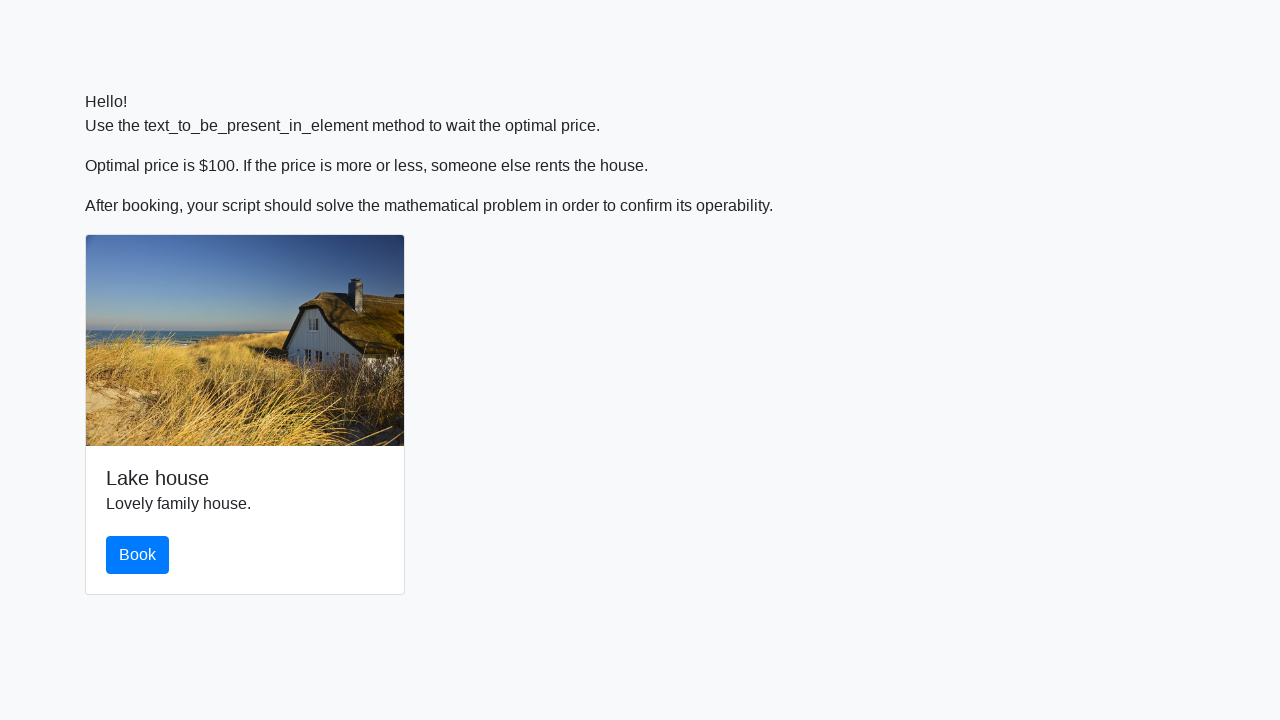

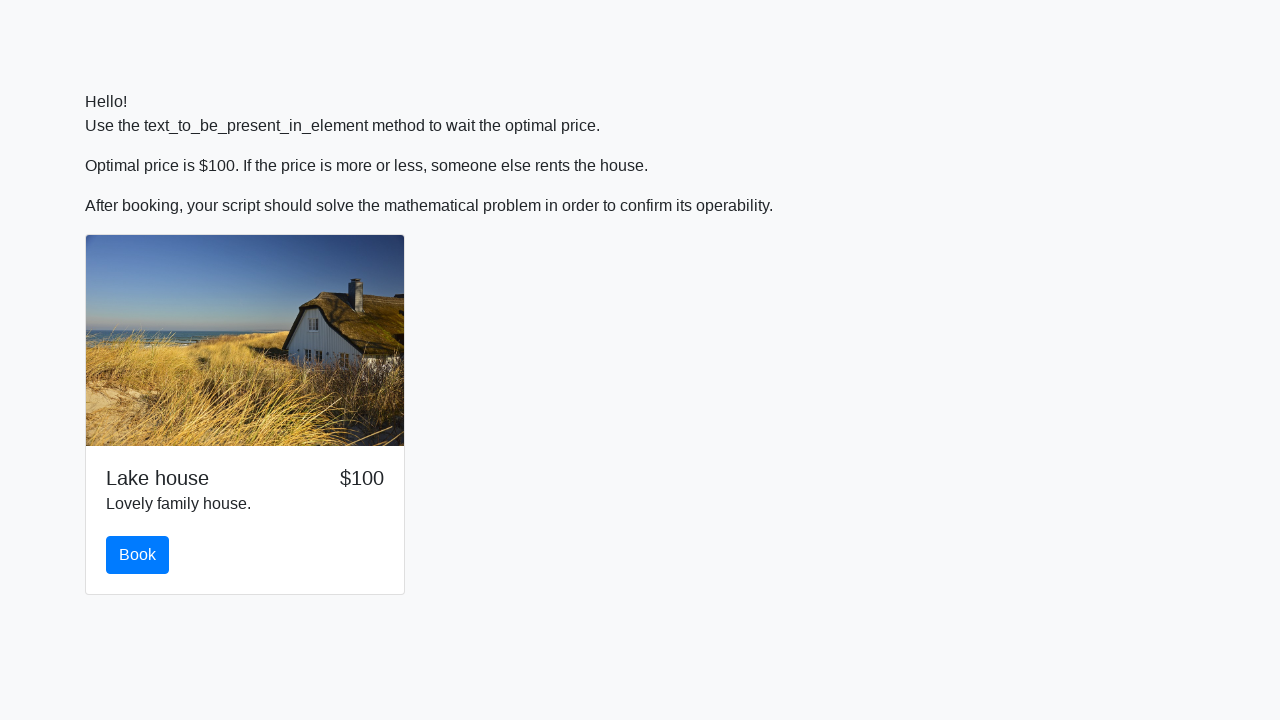